Tests checkbox selection by clicking a checkbox option and verifying its state changes, then lists all checkbox labels

Starting URL: https://rahulshettyacademy.com/AutomationPractice/

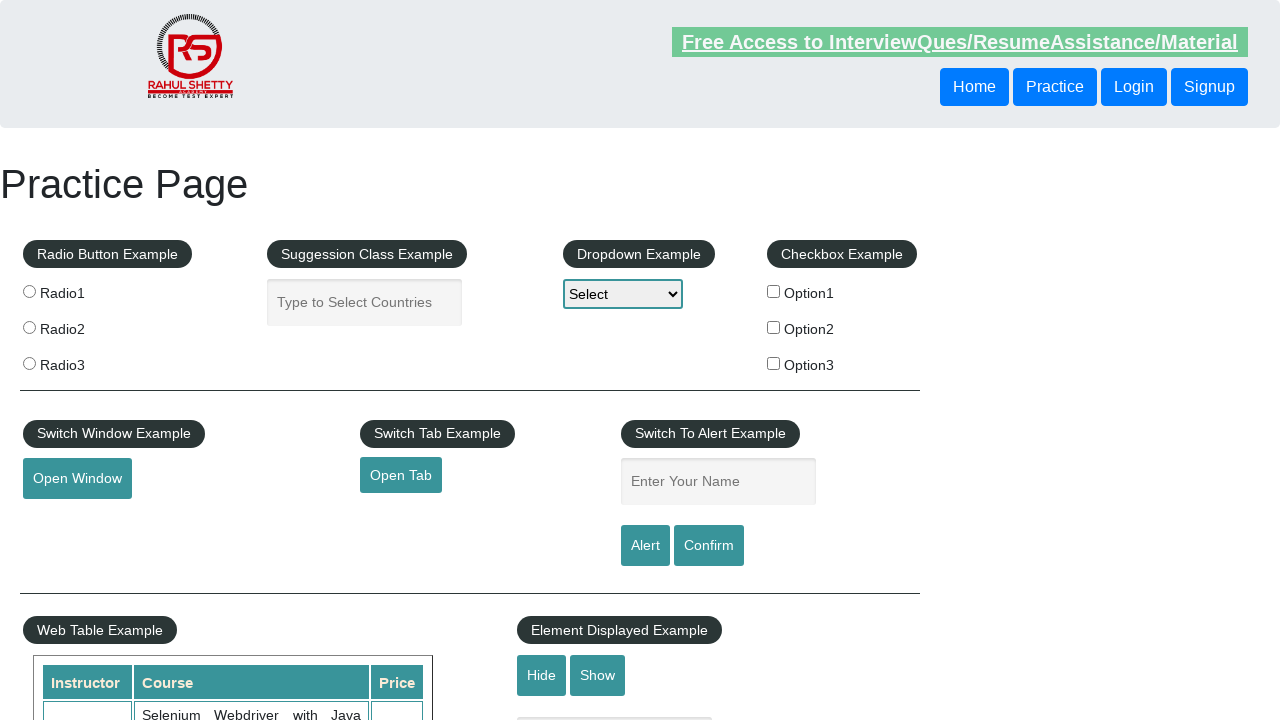

Checked initial state of checkbox option 1
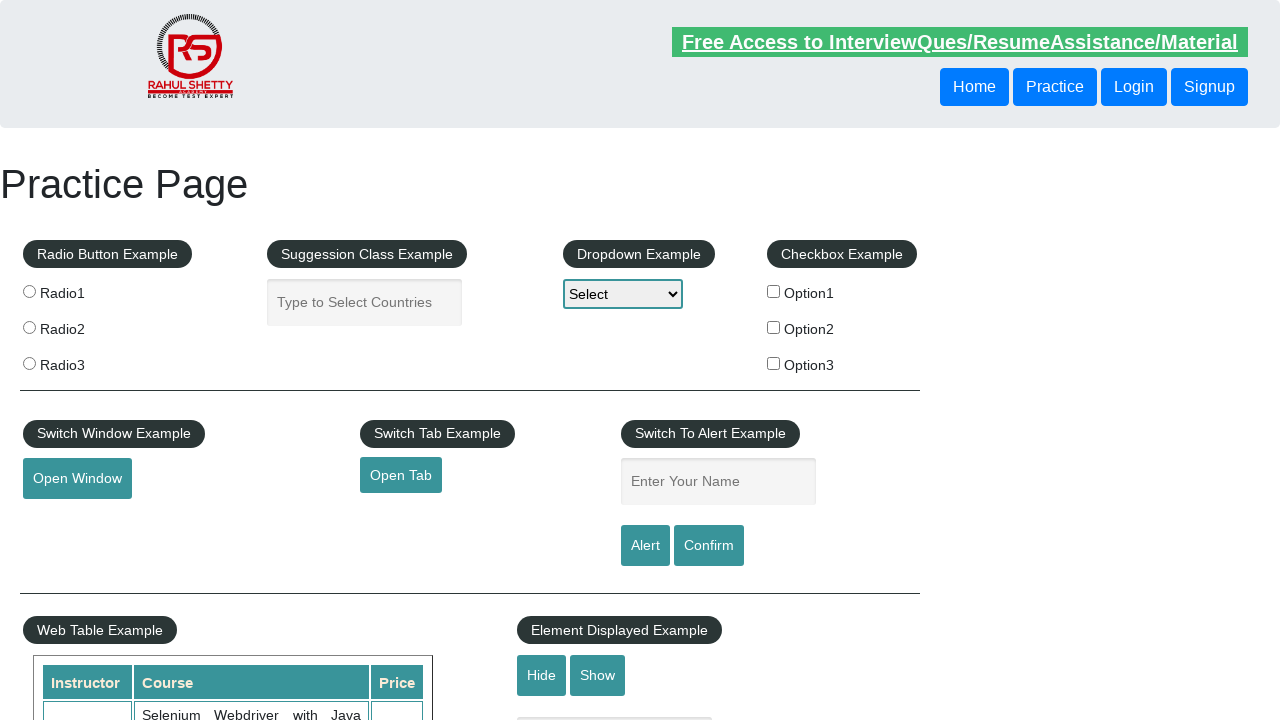

Clicked checkbox option 1 at (774, 291) on #checkBoxOption1
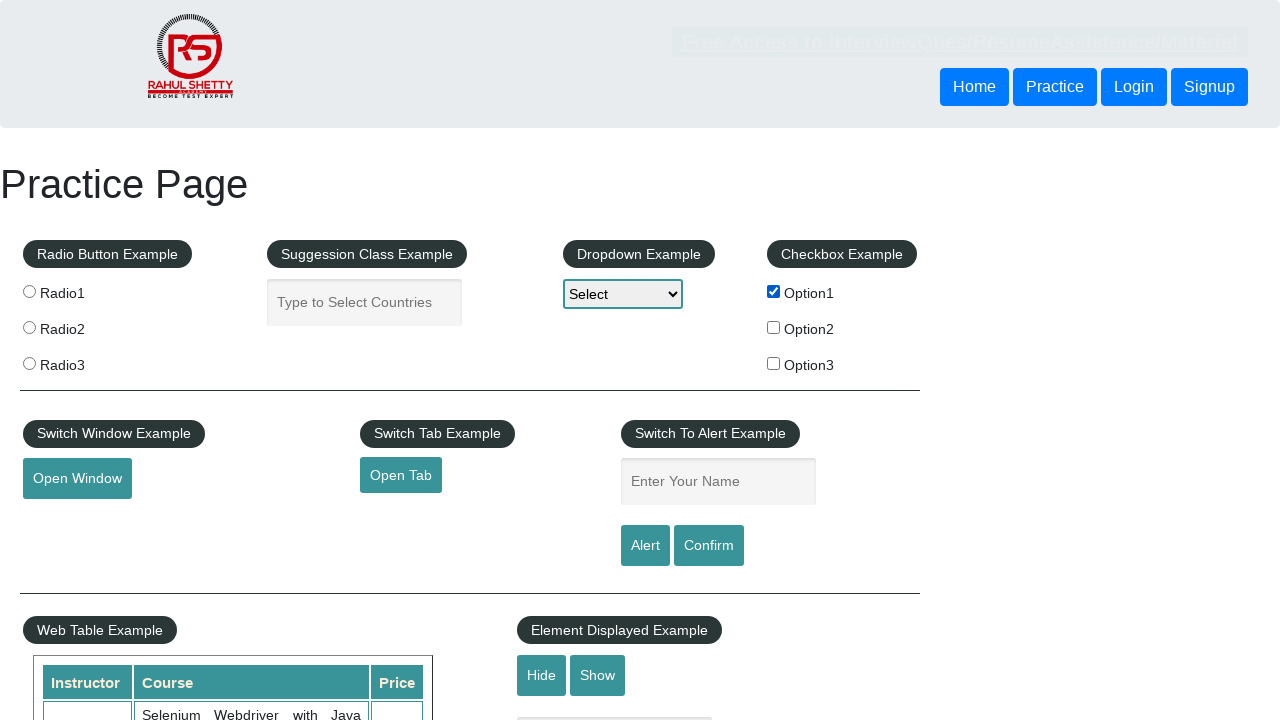

Verified checkbox option 1 state changed after clicking
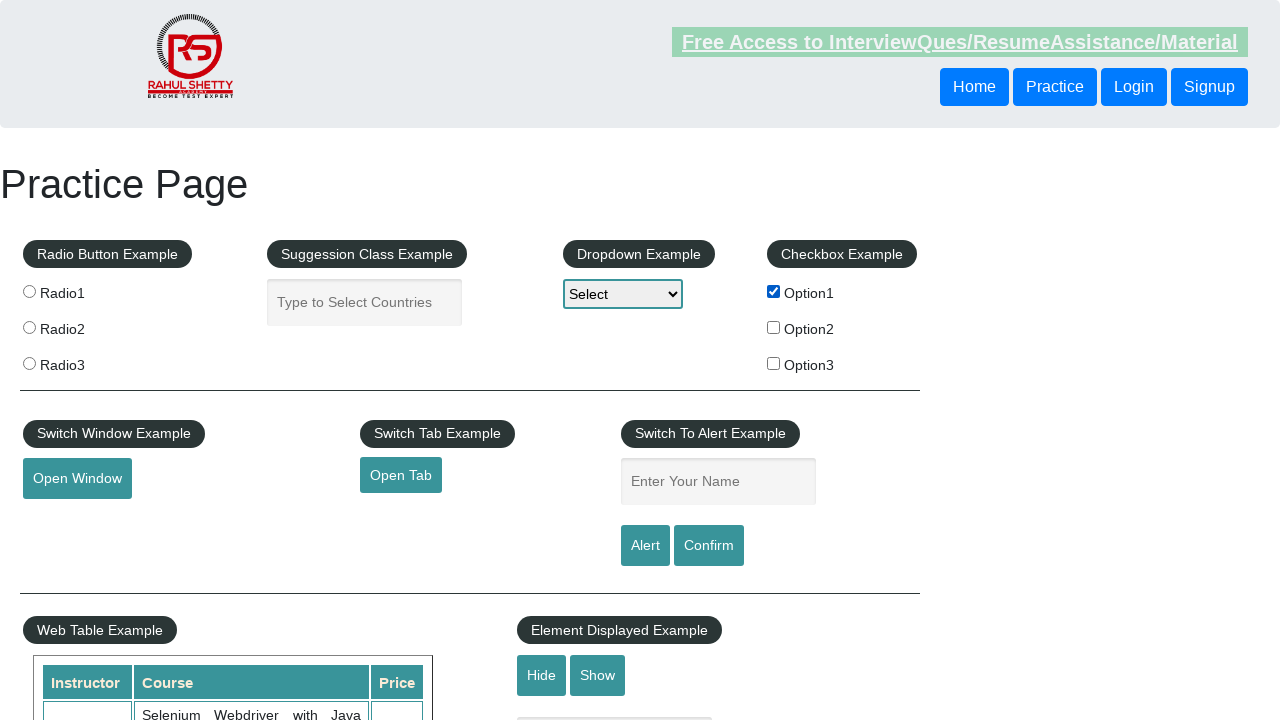

Retrieved all checkbox labels from the page
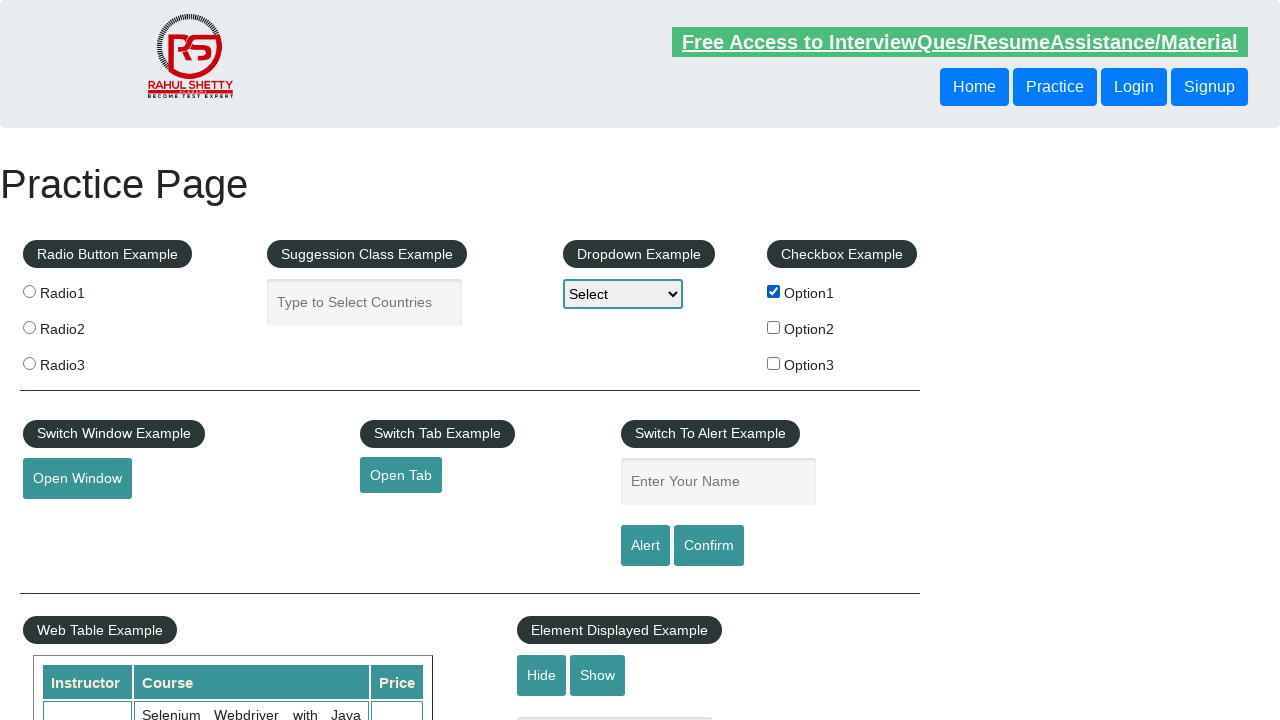

Listed checkbox label: 
                     Option1
                
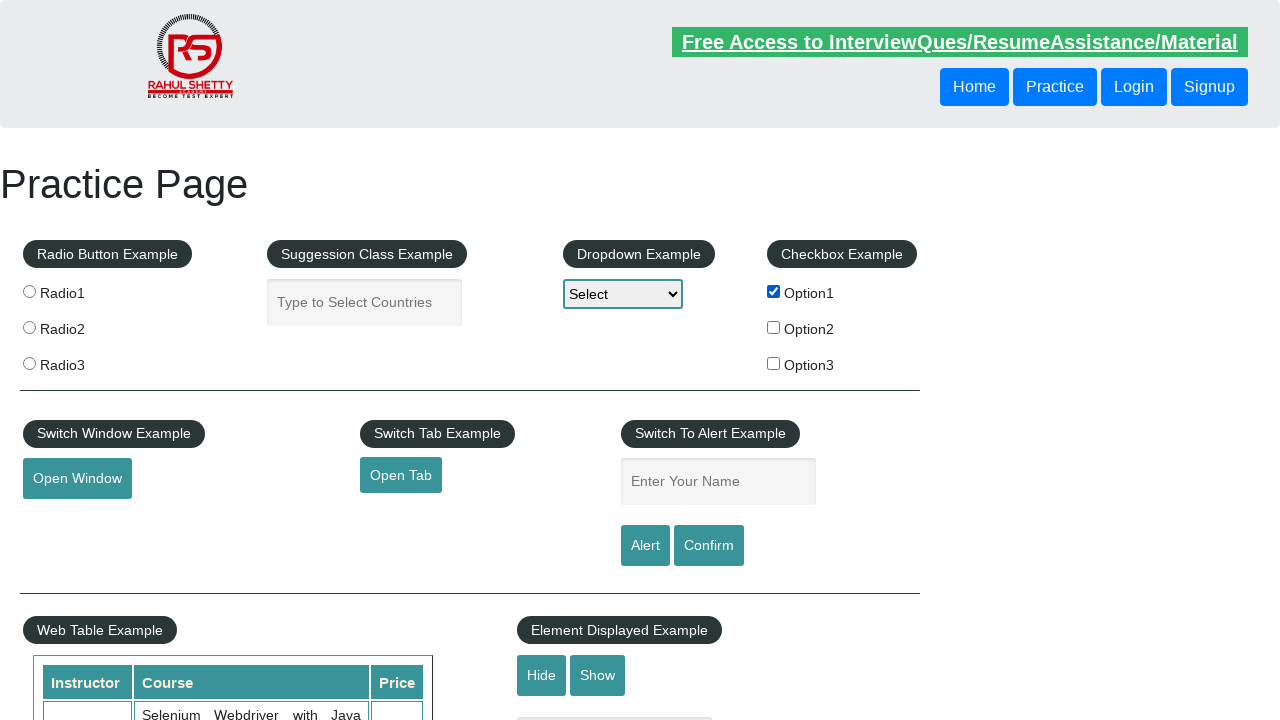

Listed checkbox label: 
                     Option2
                
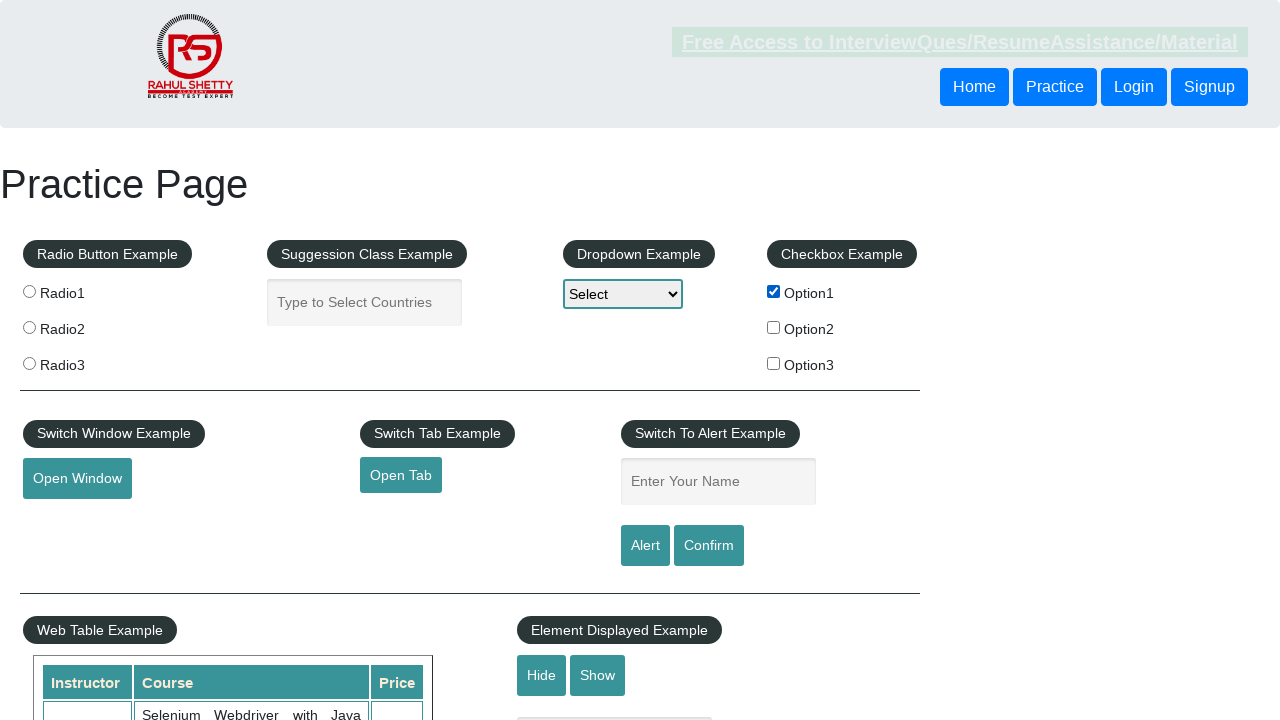

Listed checkbox label: 
                     Option3
                
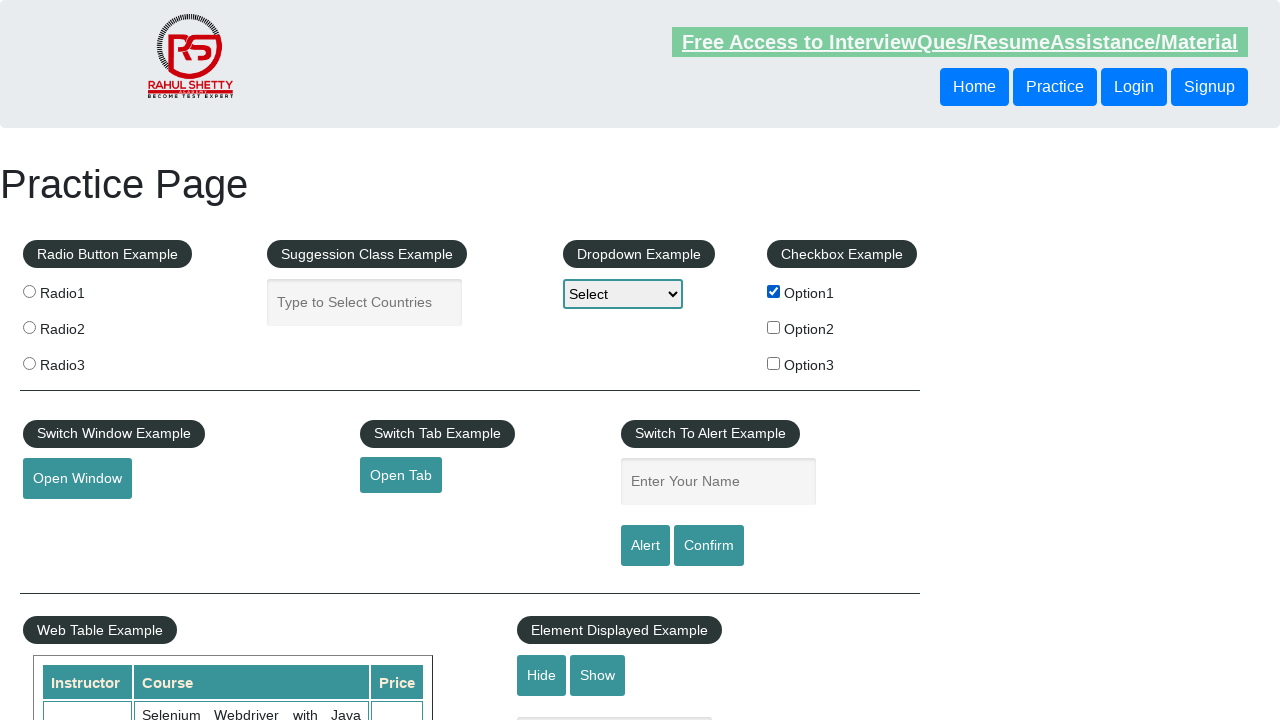

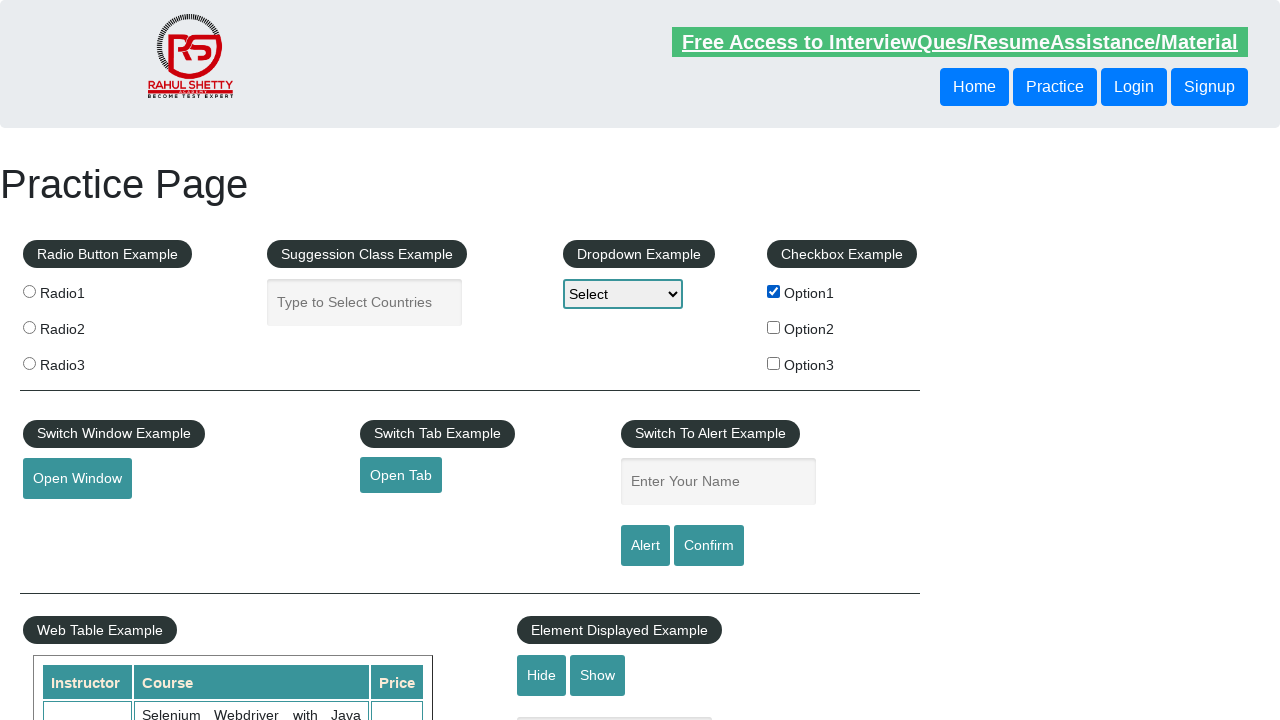